Tests the friend code system functionality by logging in as guest, opening the Friends page, copying the friend code, and testing the friend code search with an invalid code to verify validation.

Starting URL: https://nousi.netlify.app/

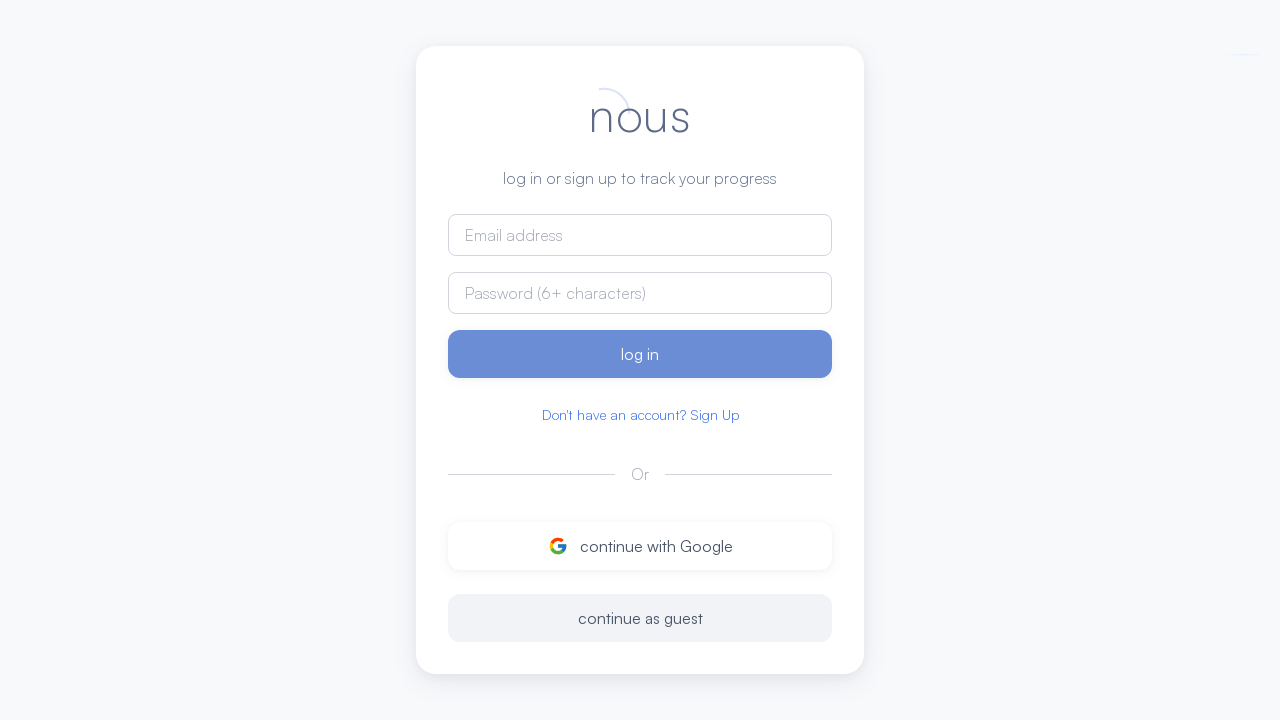

Waited for page to load with networkidle state
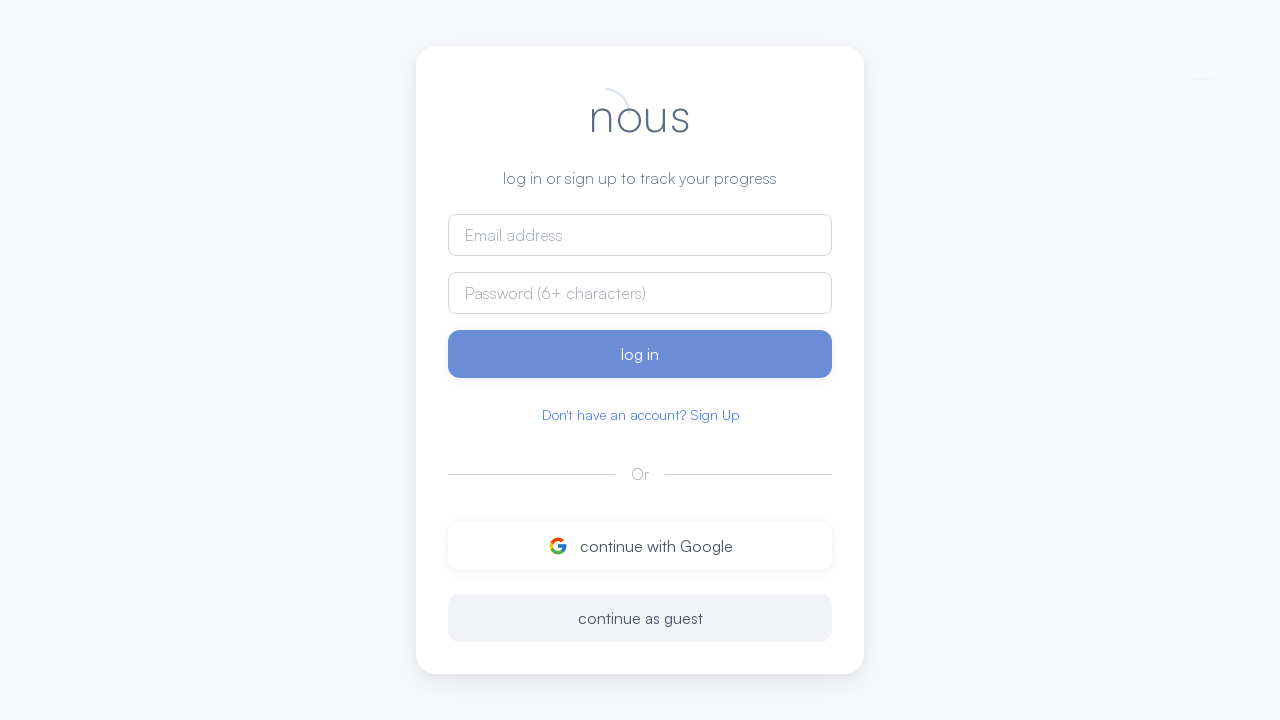

Clicked 'continue as guest' button at (640, 618) on internal:text="continue as guest"i
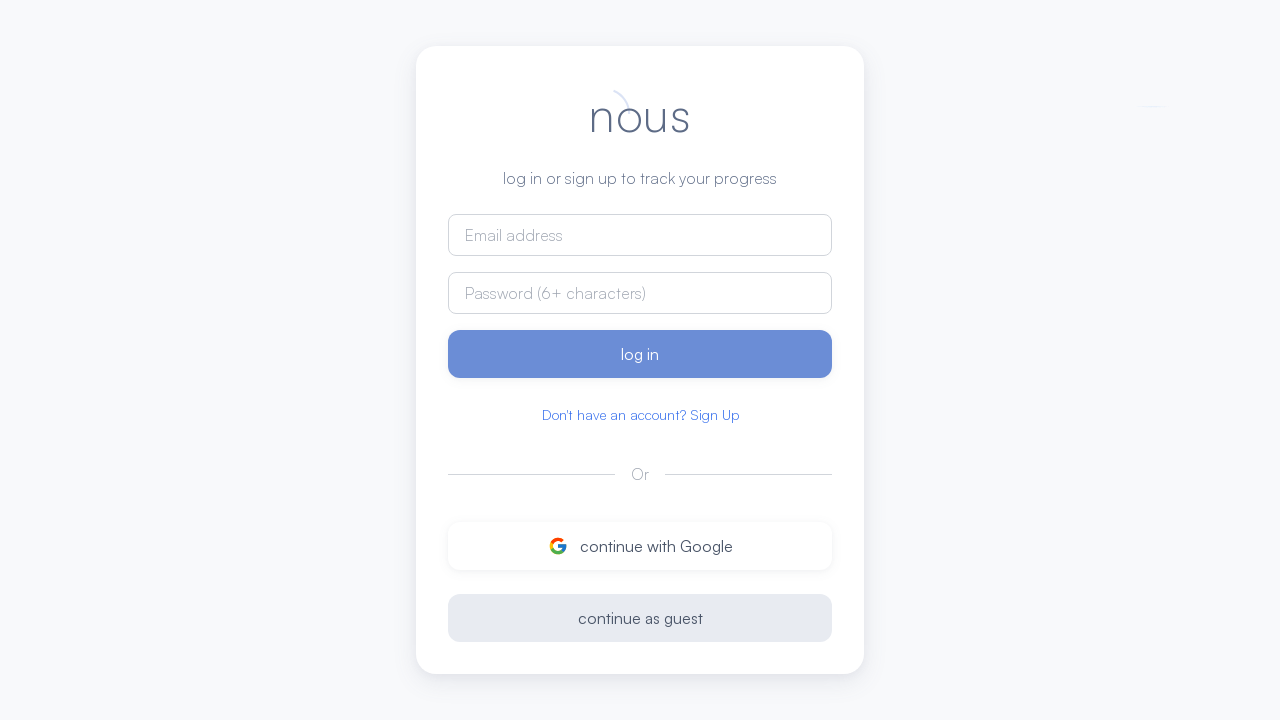

Waited 3.5 seconds for guest login to complete
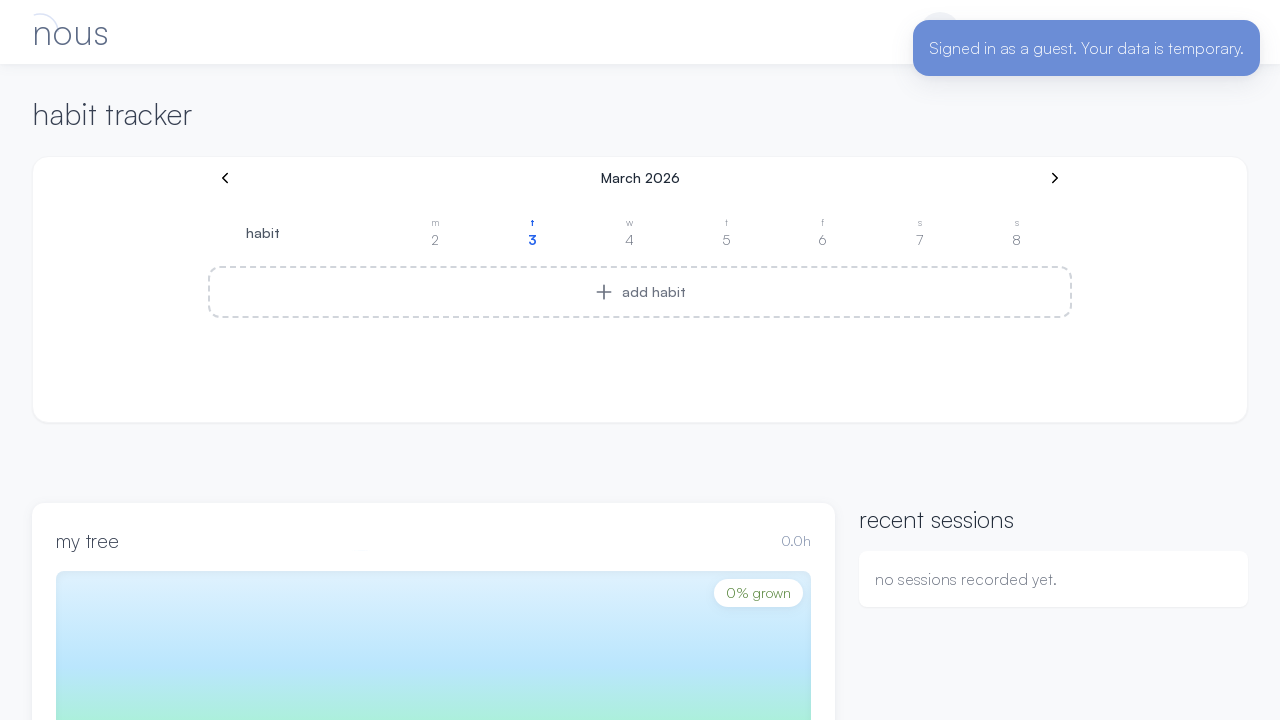

Clicked Friends button at (1036, 32) on button[title="Friends"]
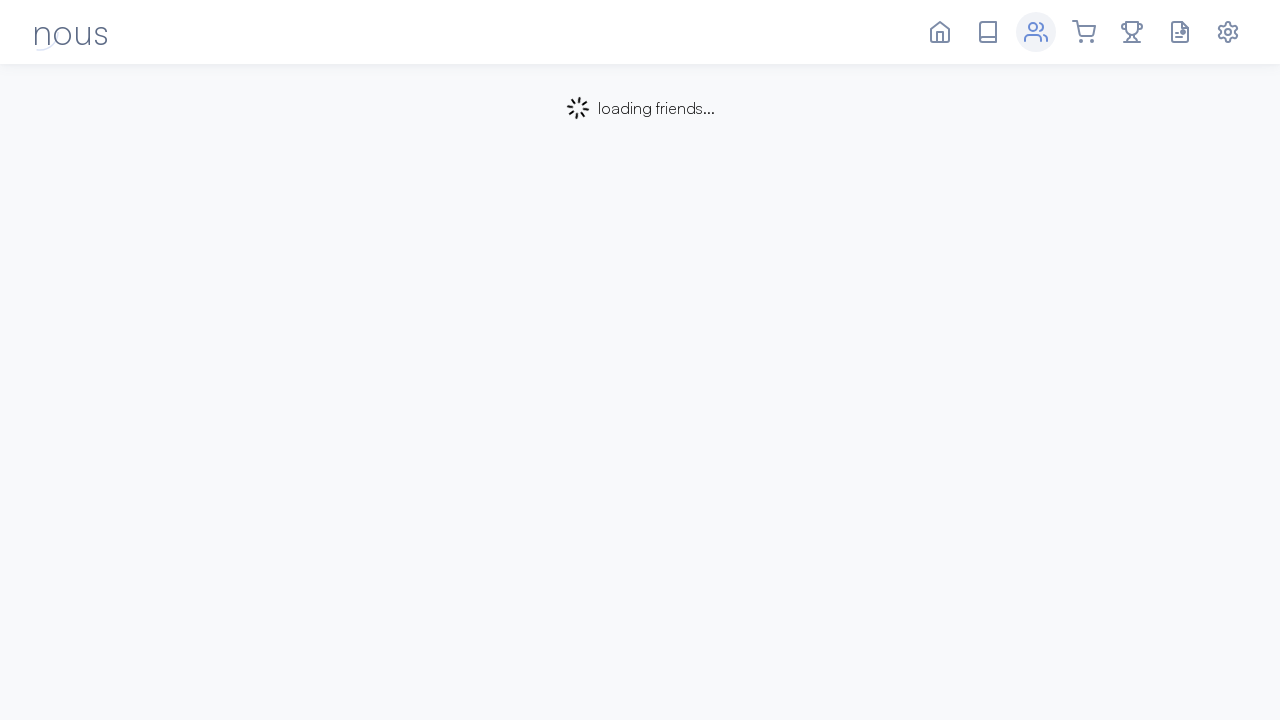

Waited 2.5 seconds for Friends page to load
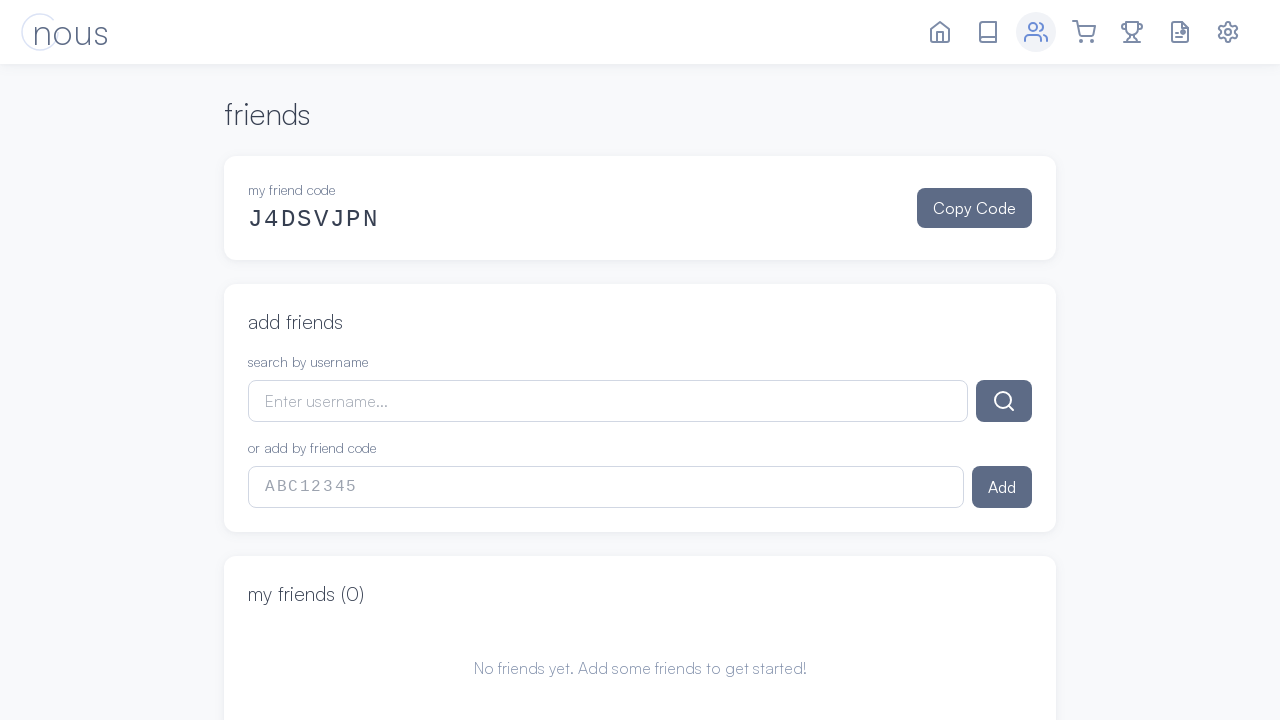

Clicked Copy Code button to copy friend code to clipboard at (974, 208) on button:has-text("Copy Code")
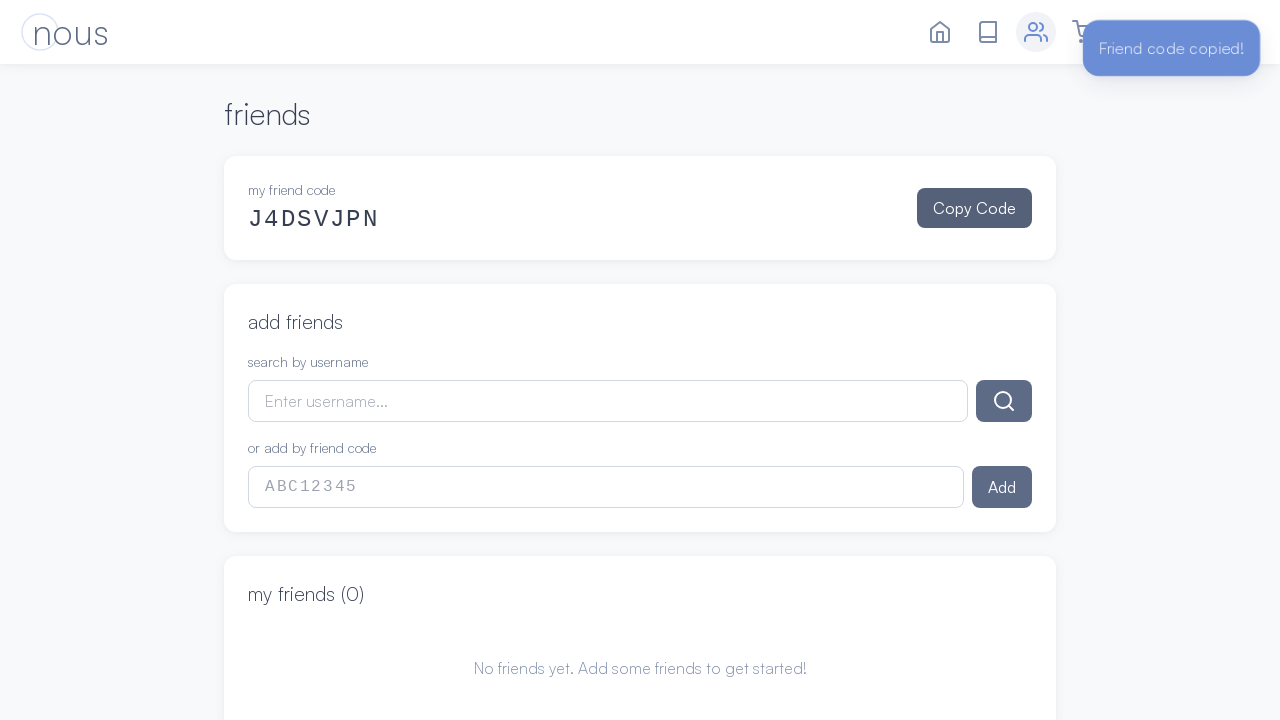

Waited 1.5 seconds after copying friend code
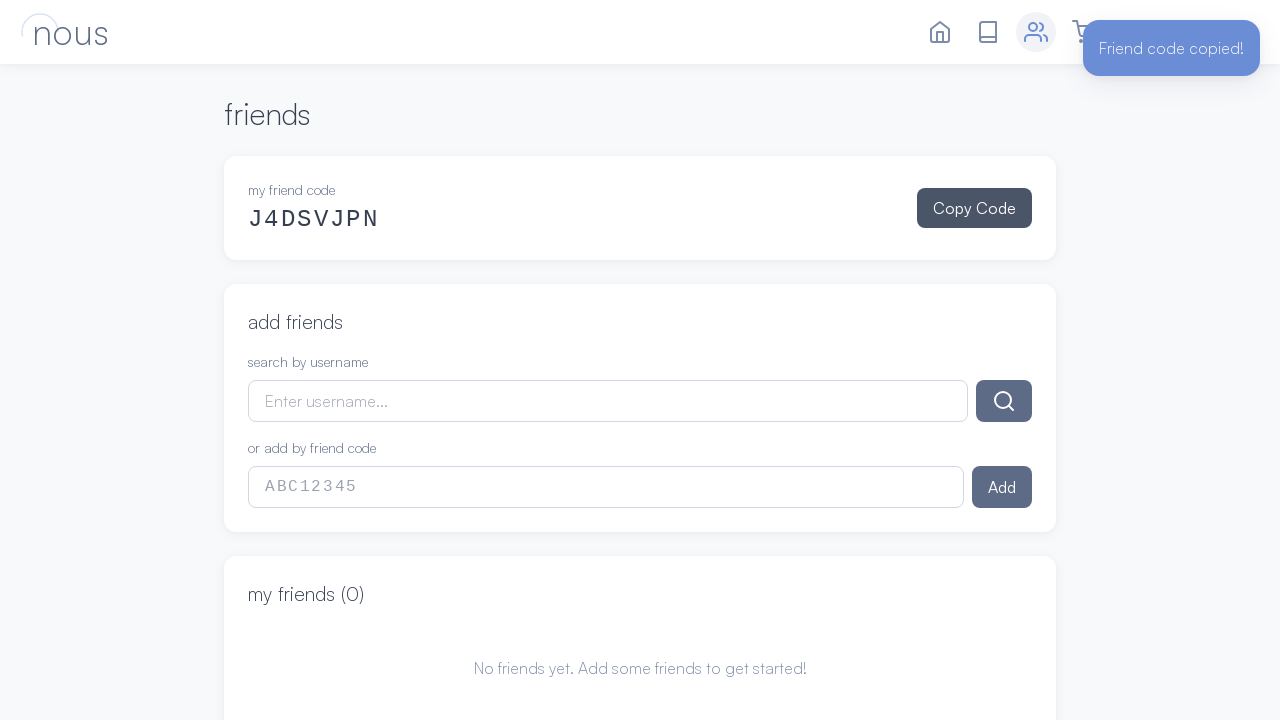

Located friend code search input field
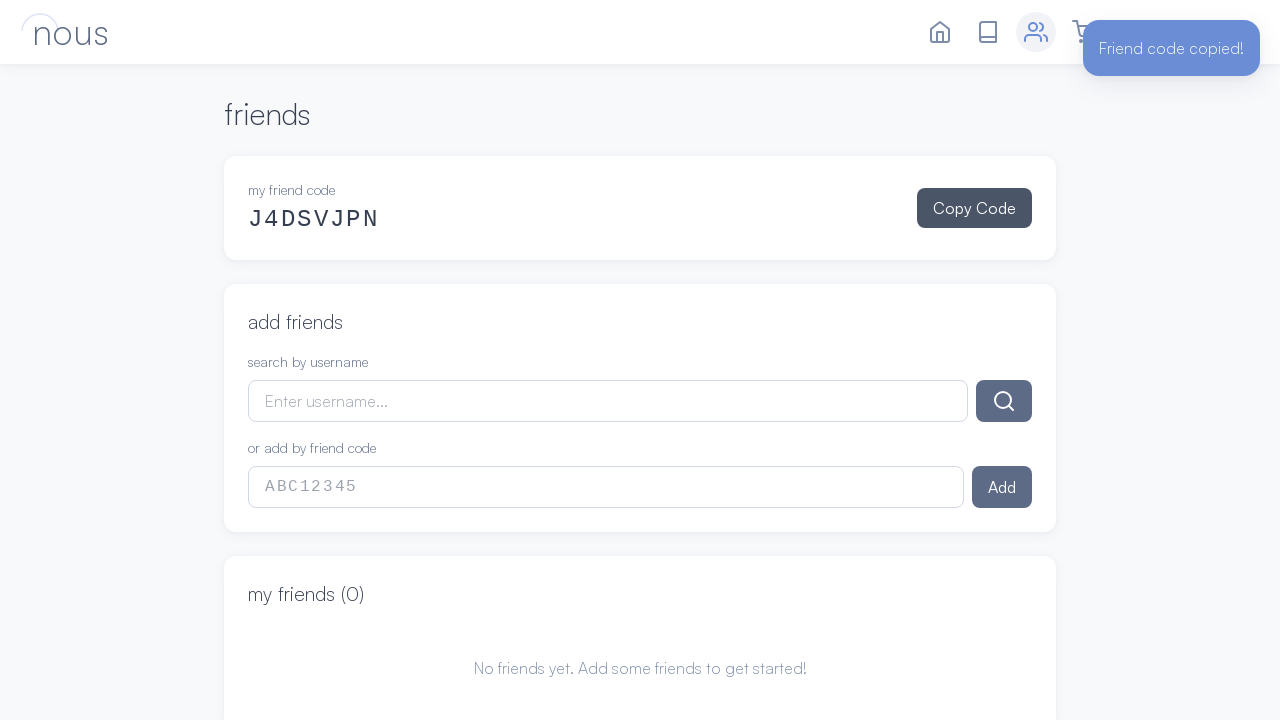

Filled friend code search field with invalid test code 'XYZW9876' on input[placeholder="ABC12345"]
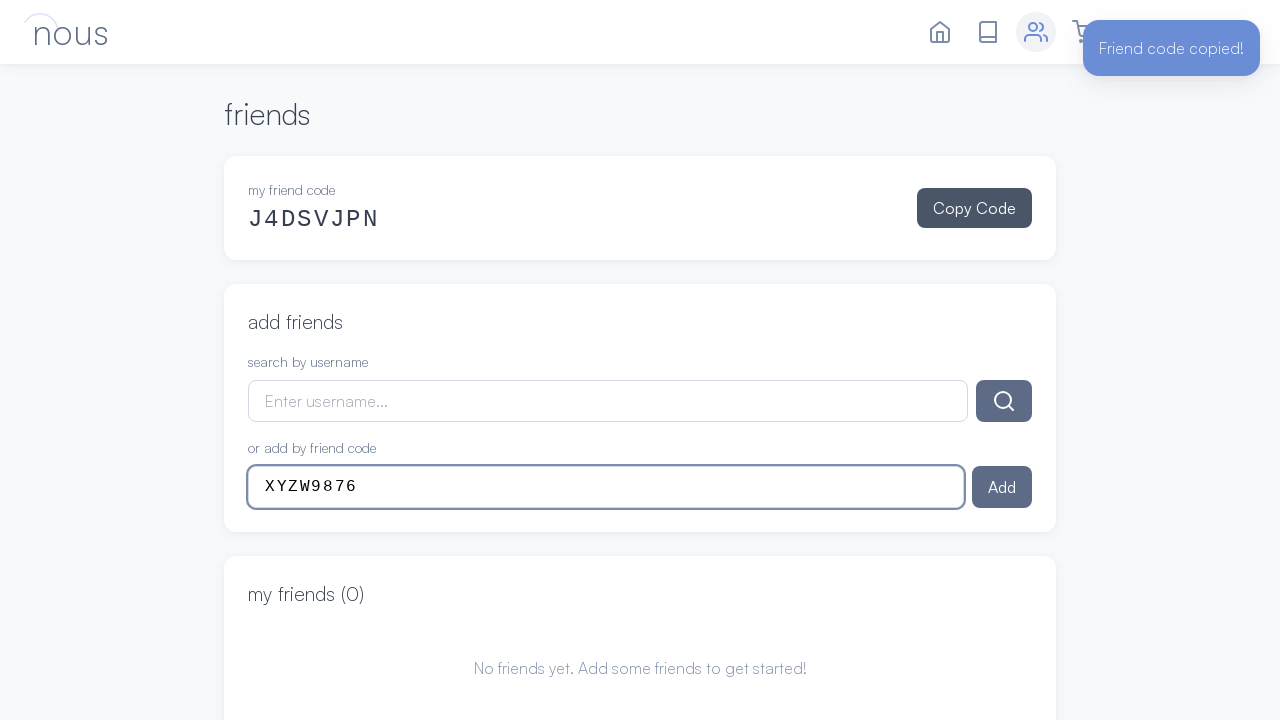

Clicked Add button to test friend code validation with invalid code at (1002, 487) on button:has-text("Add")
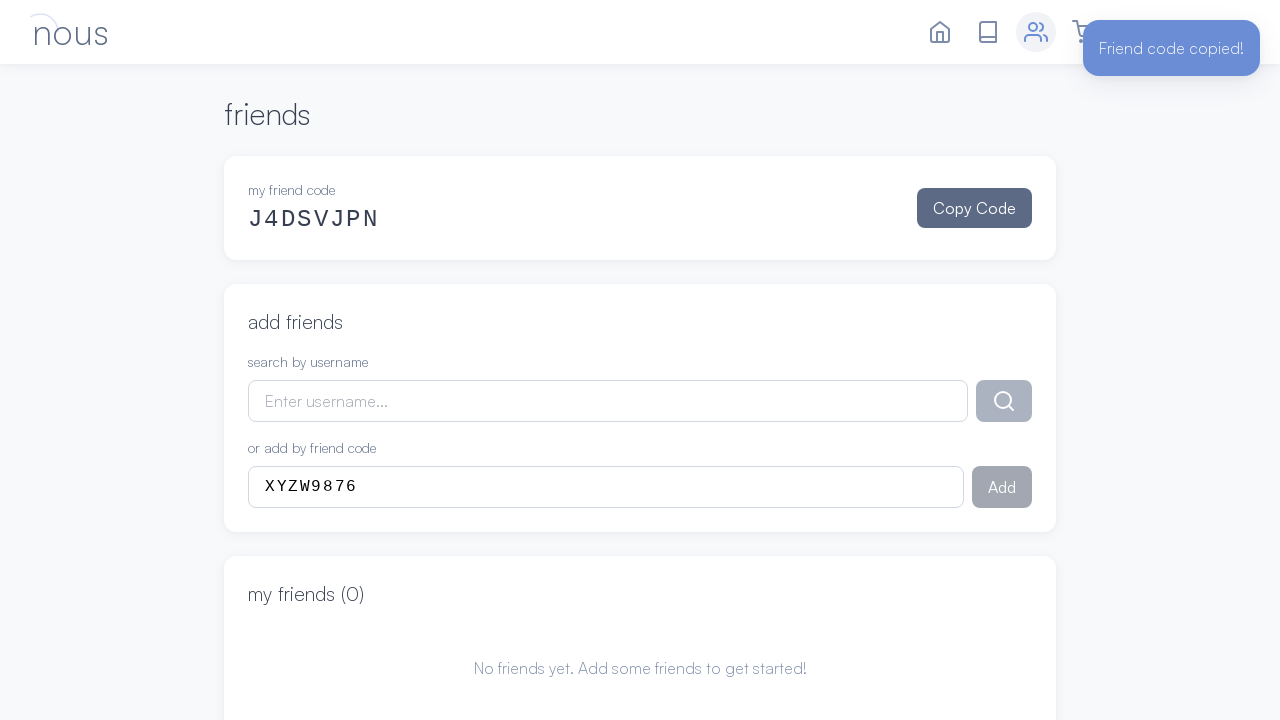

Waited 2 seconds for friend code validation response
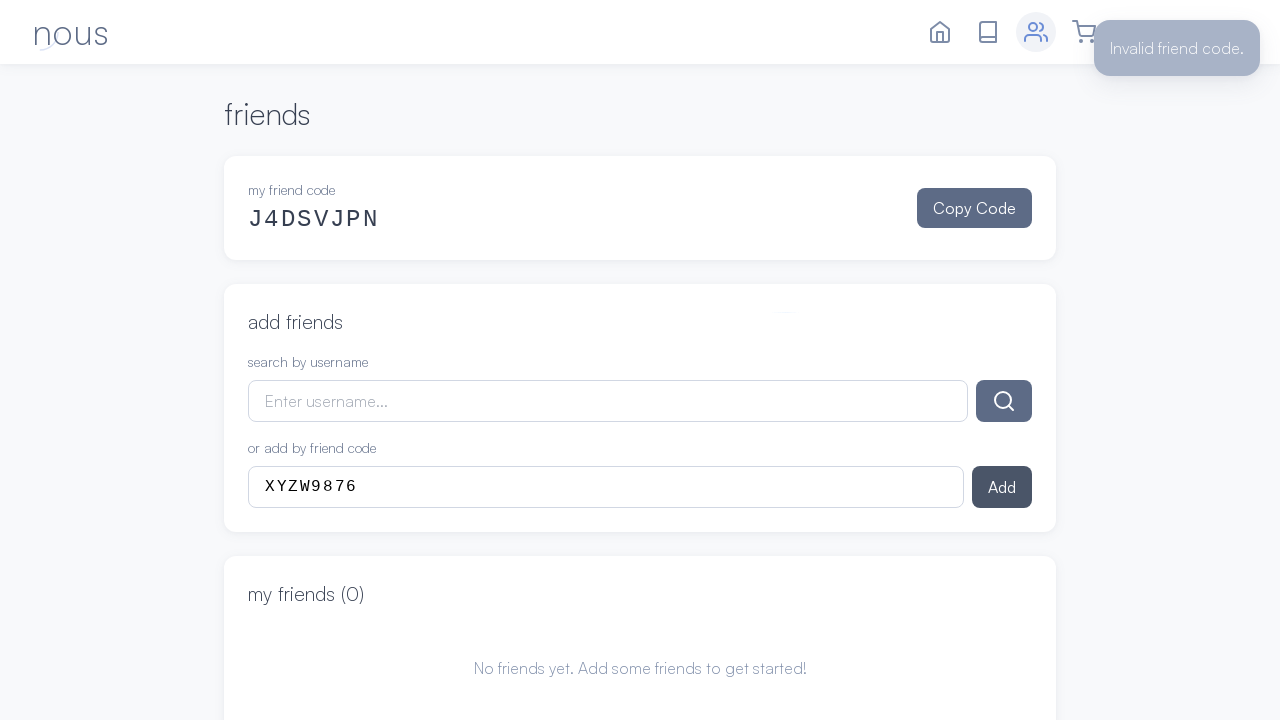

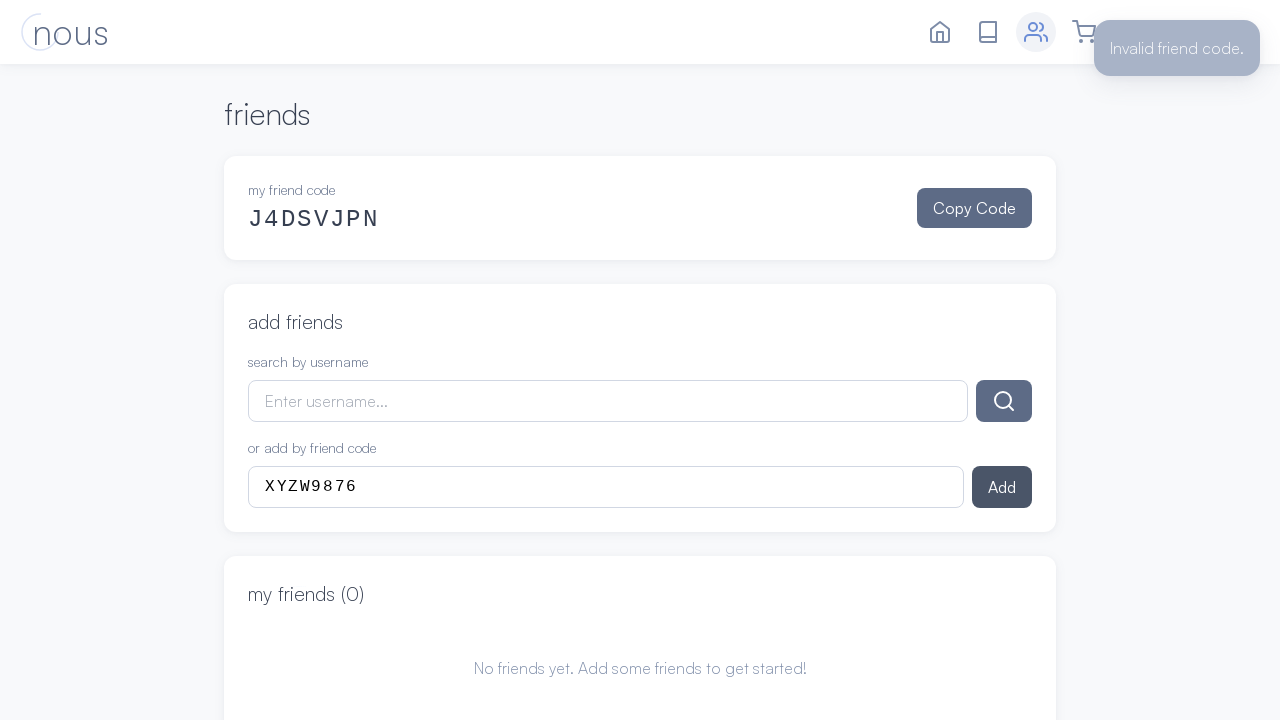